Navigates to the APSRTC (Andhra Pradesh State Road Transport Corporation) online booking website and retrieves the page title

Starting URL: https://www.apsrtconline.in/oprs-web/

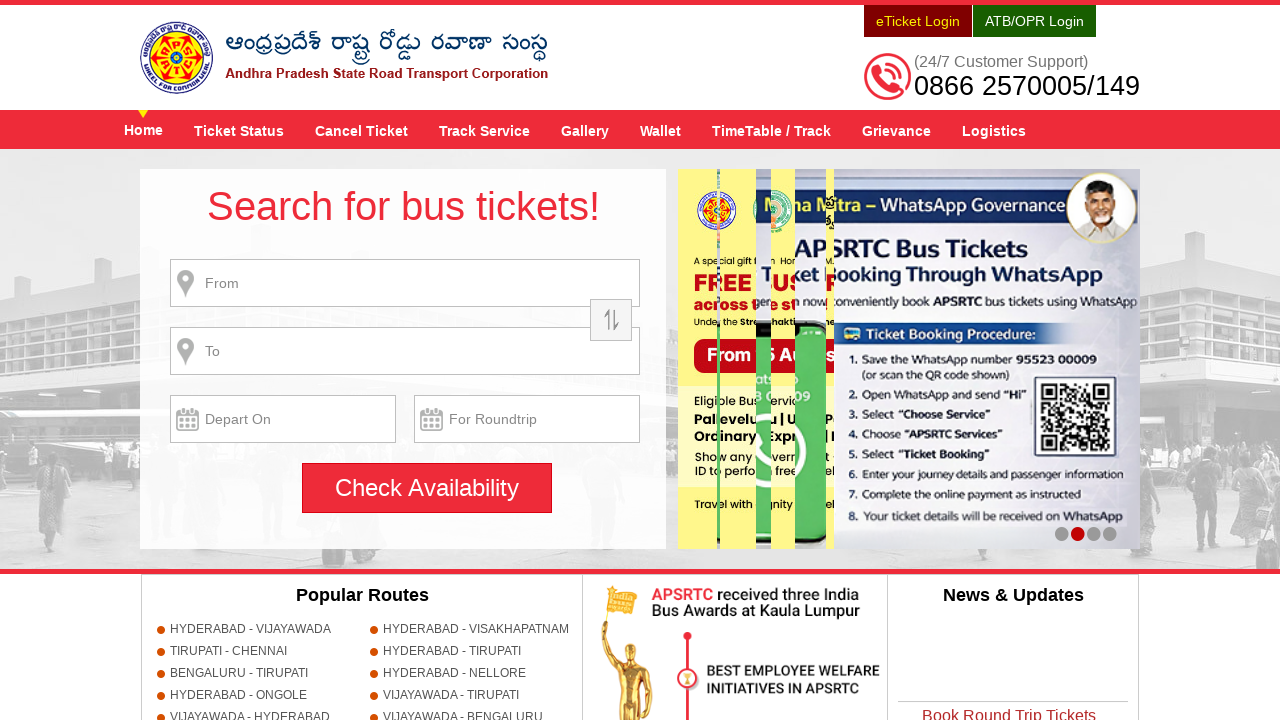

Waited for page to load (domcontentloaded state)
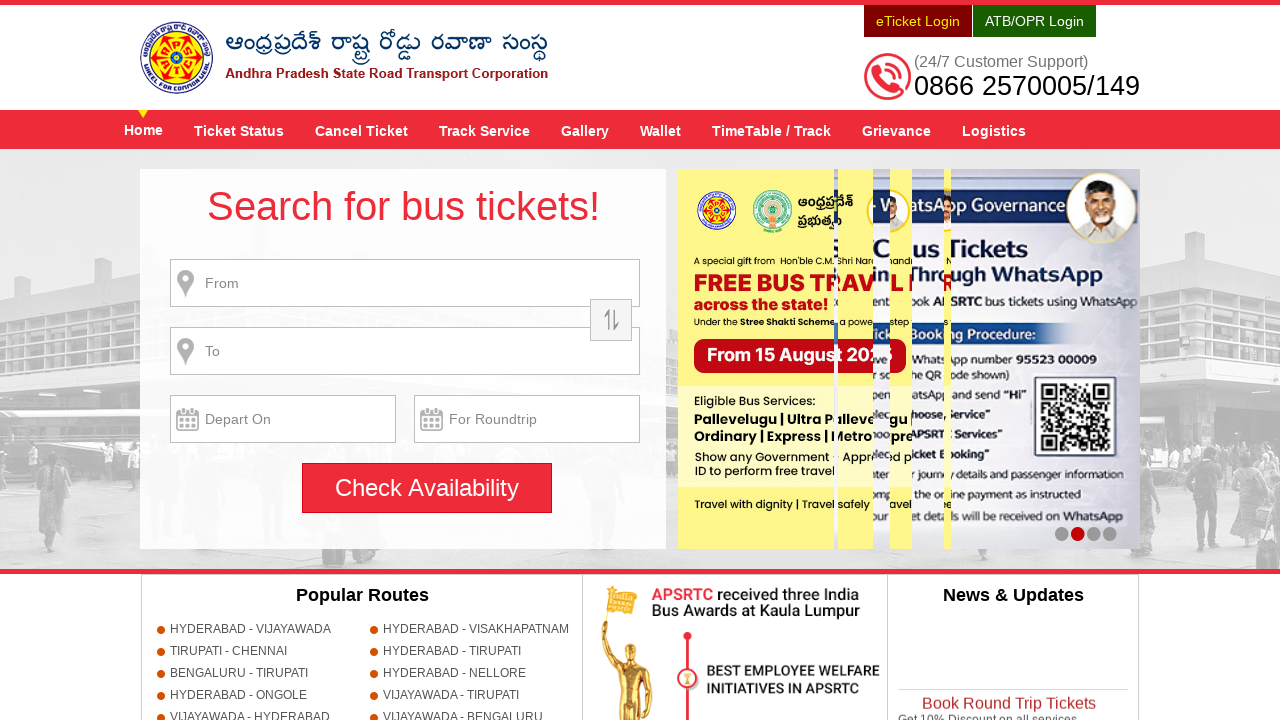

Retrieved page title: APSRTC Official Website for Online Bus Ticket Booking - APSRTConline.in
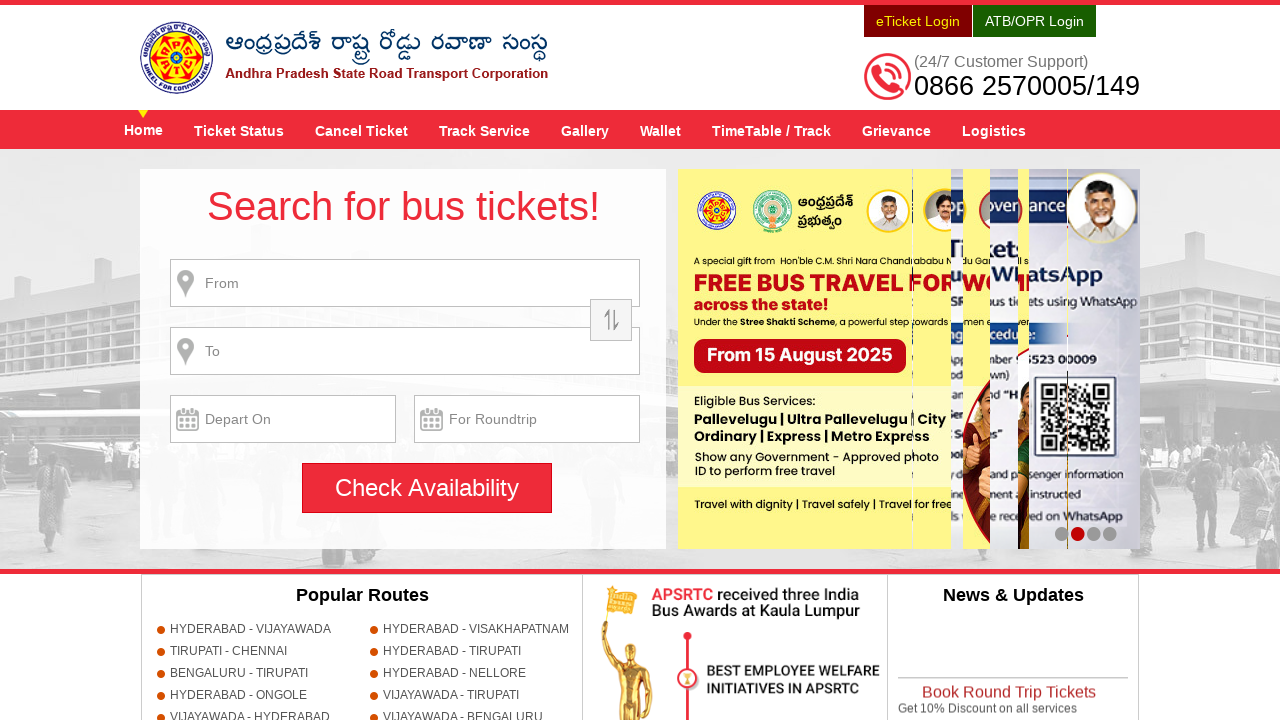

Printed page title to console
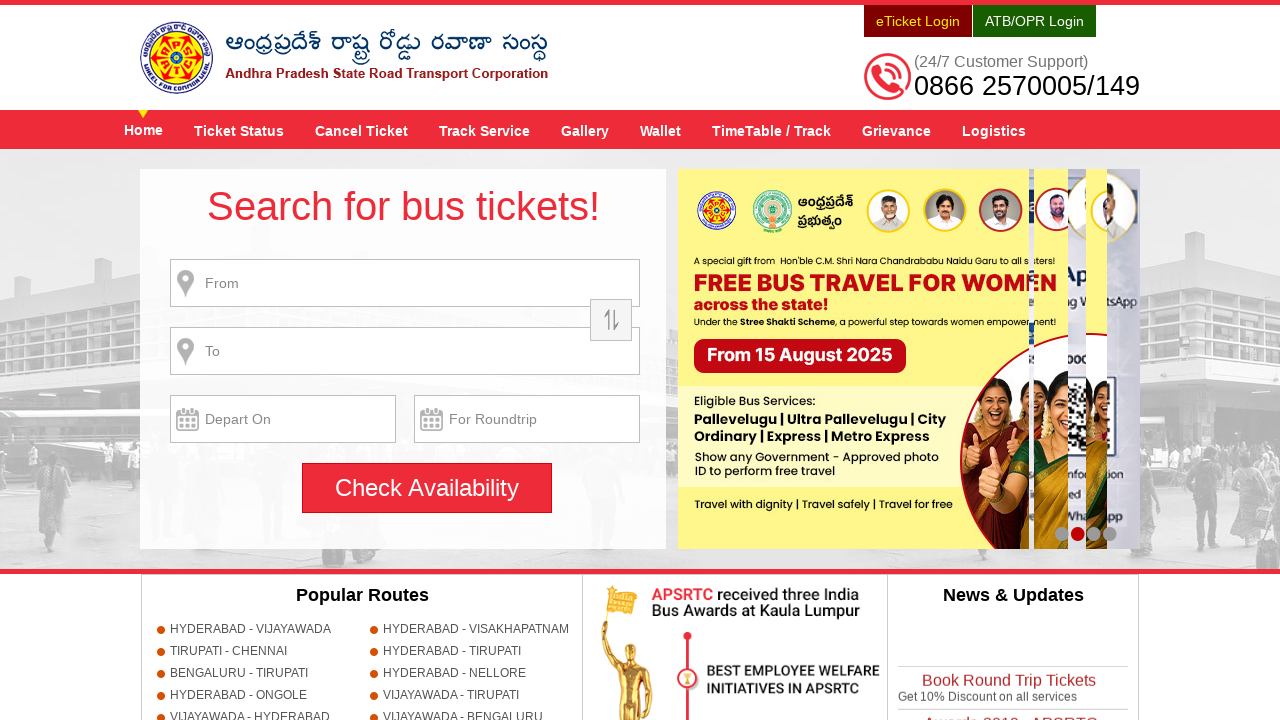

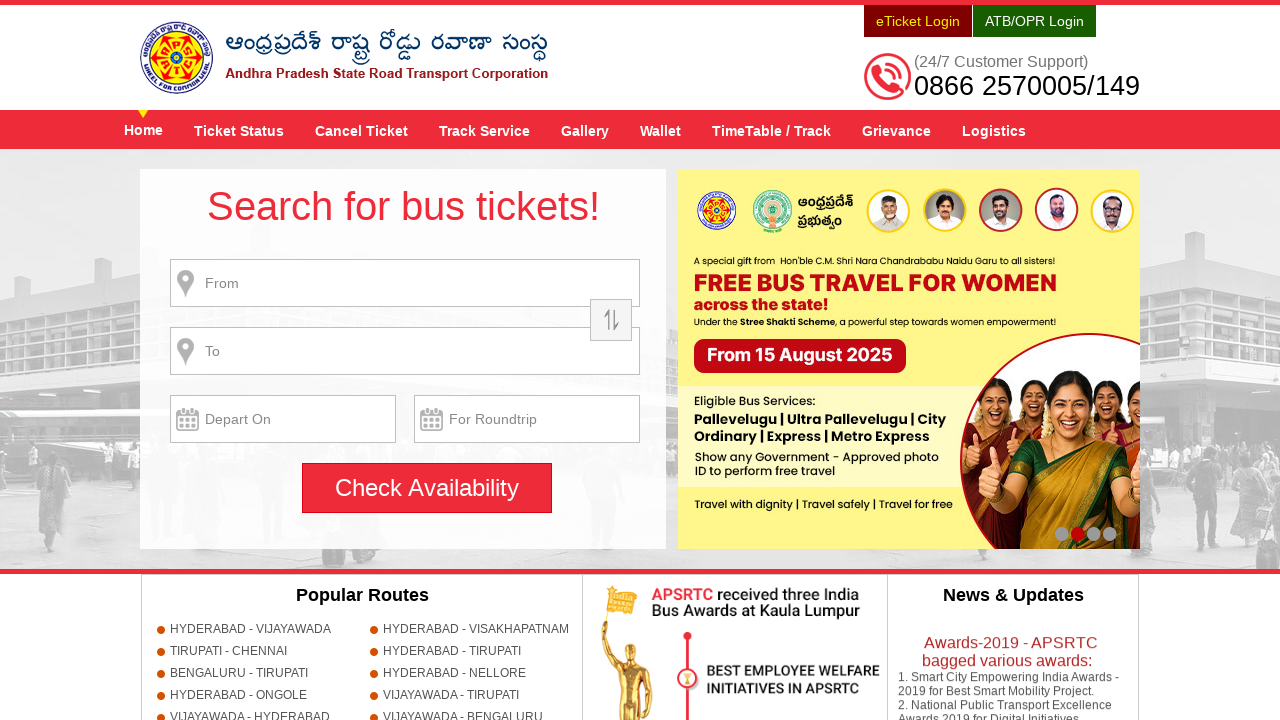